Tests JavaScript confirmation alert handling by clicking a button to trigger a confirmation dialog, accepting it, and verifying the result message on the page.

Starting URL: http://the-internet.herokuapp.com/javascript_alerts

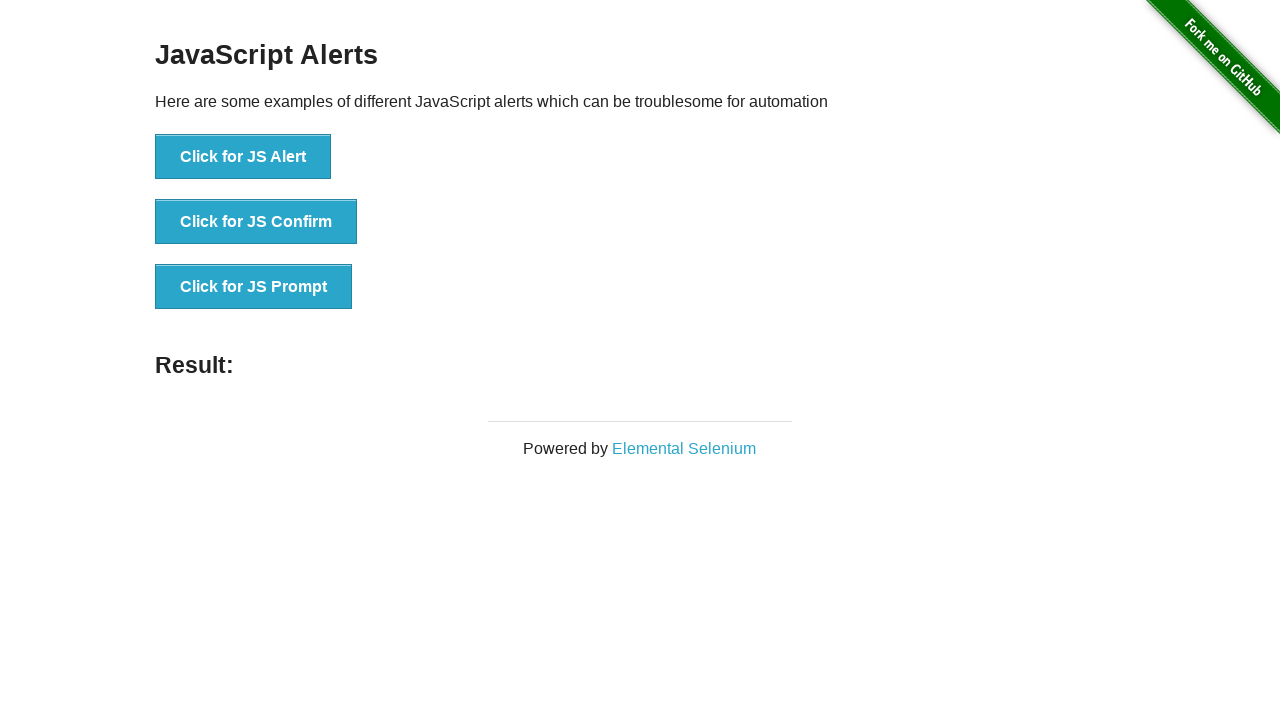

Clicked the second button to trigger JavaScript confirmation alert at (256, 222) on ul > li:nth-child(2) > button
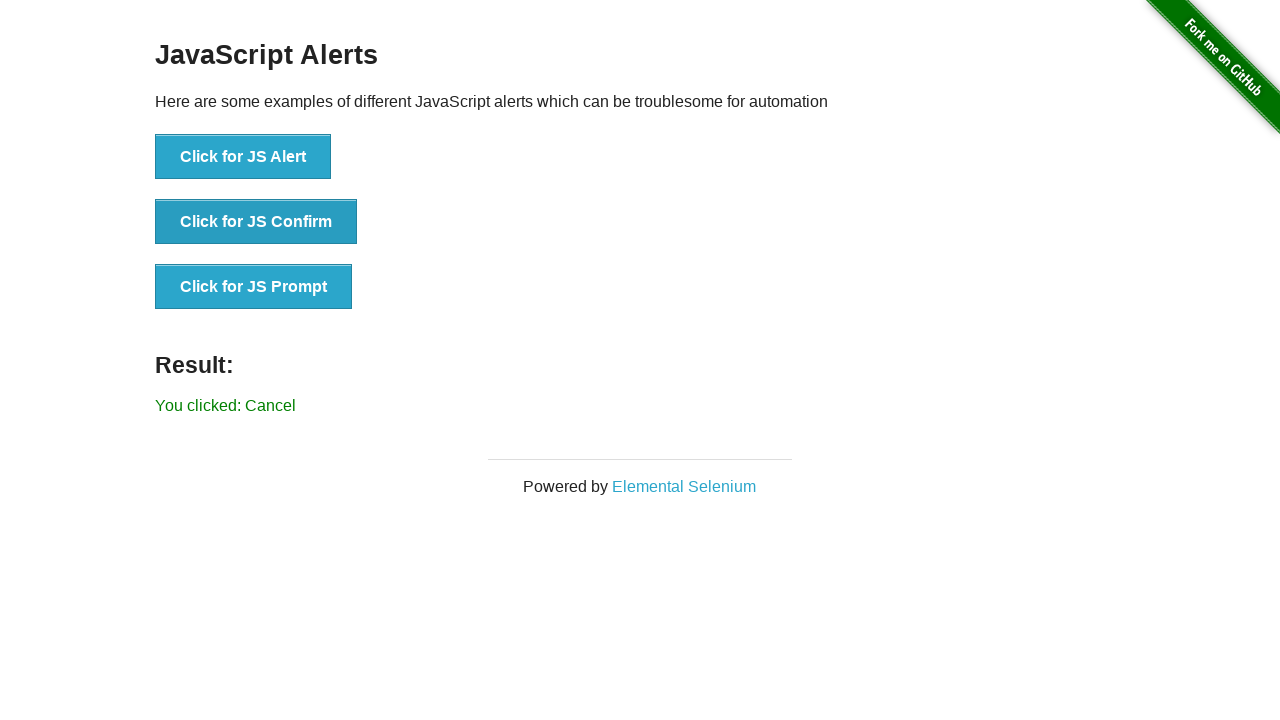

Set up dialog handler to accept confirmation
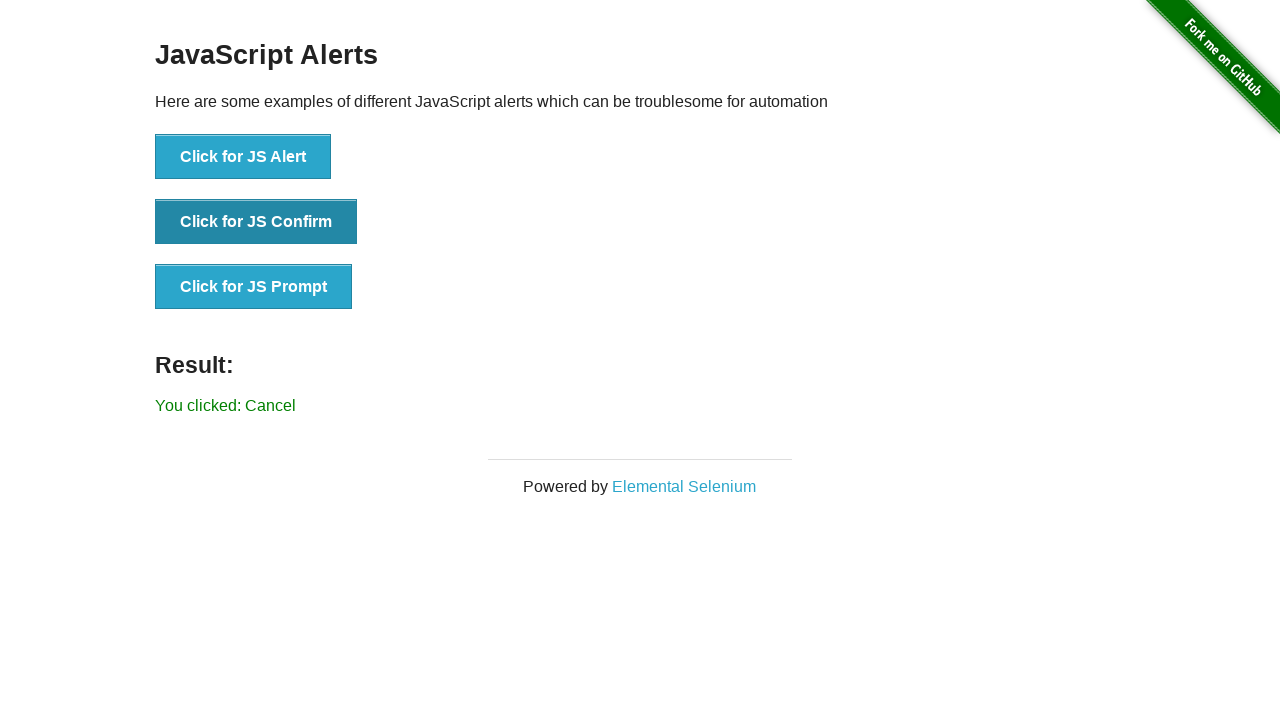

Clicked the second button again to trigger the confirmation dialog at (256, 222) on ul > li:nth-child(2) > button
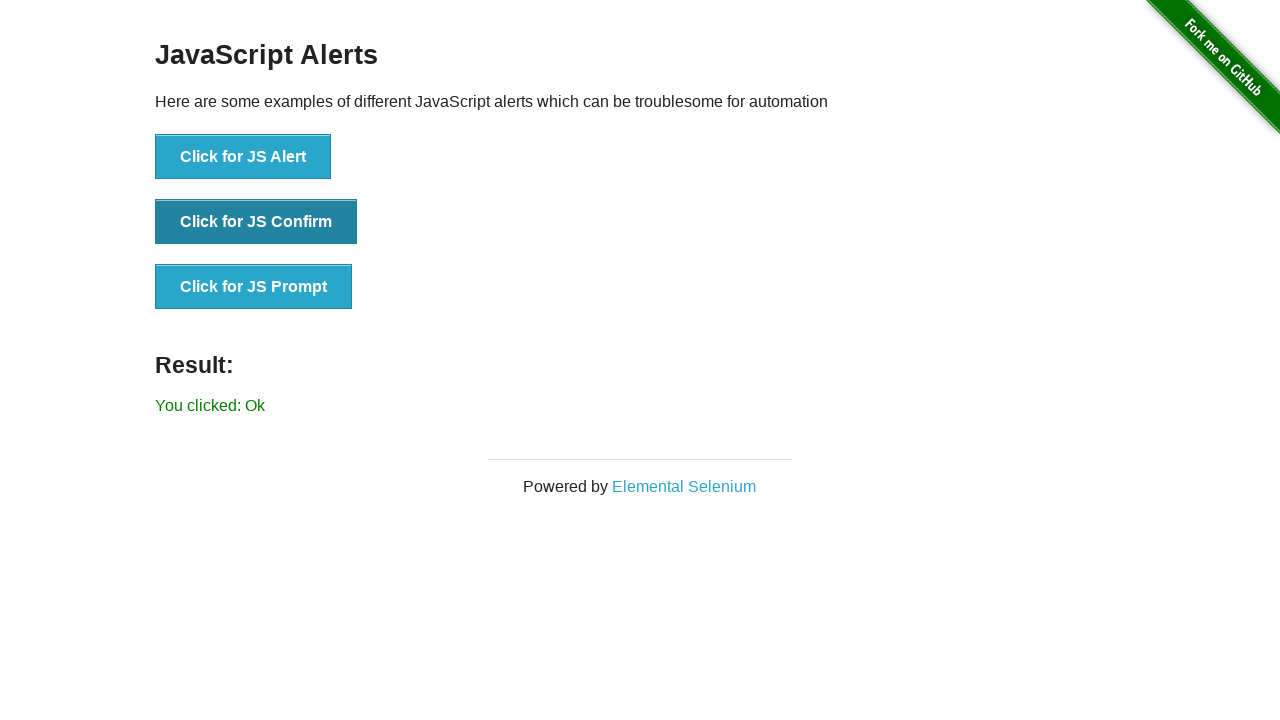

Result message element loaded
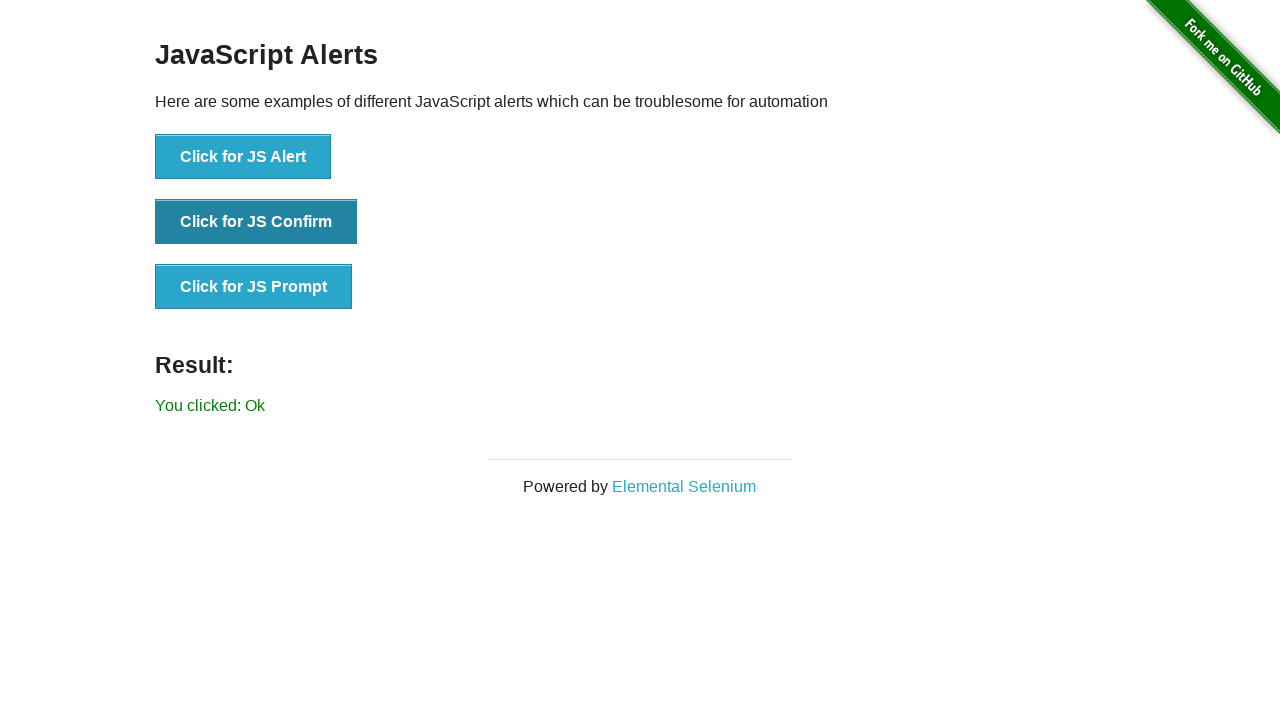

Retrieved result text from page
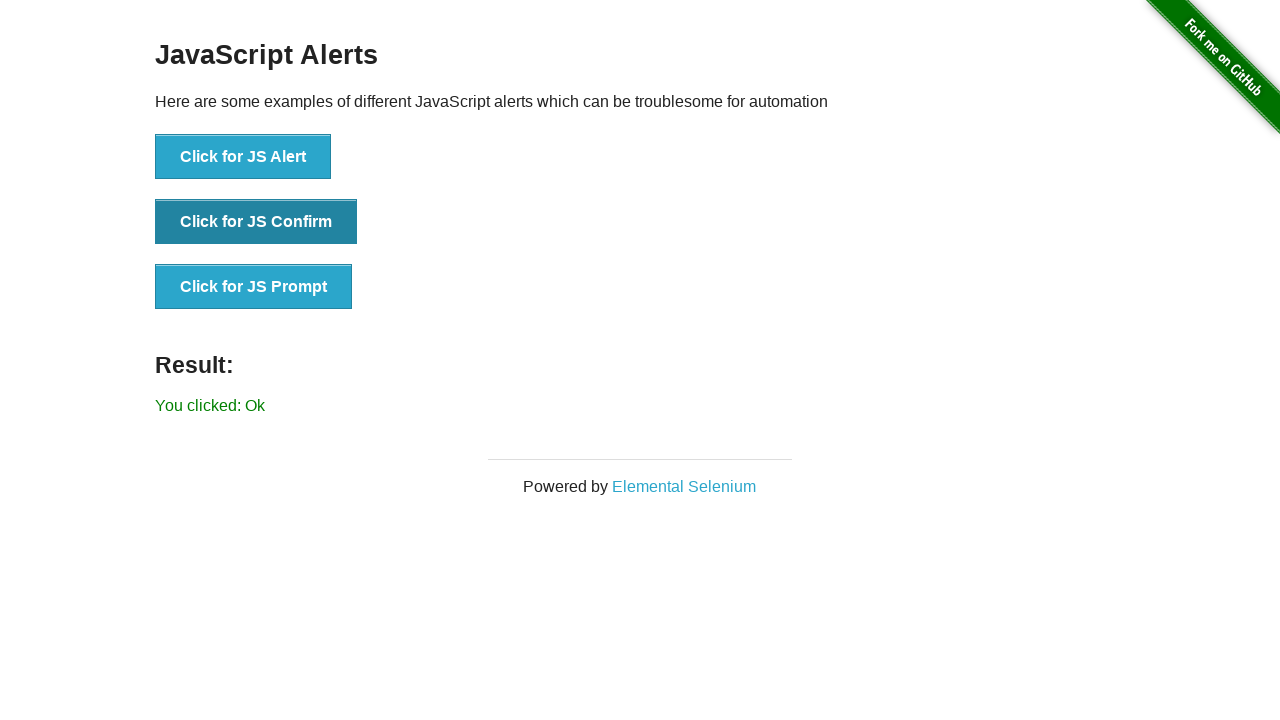

Verified result text is 'You clicked: Ok'
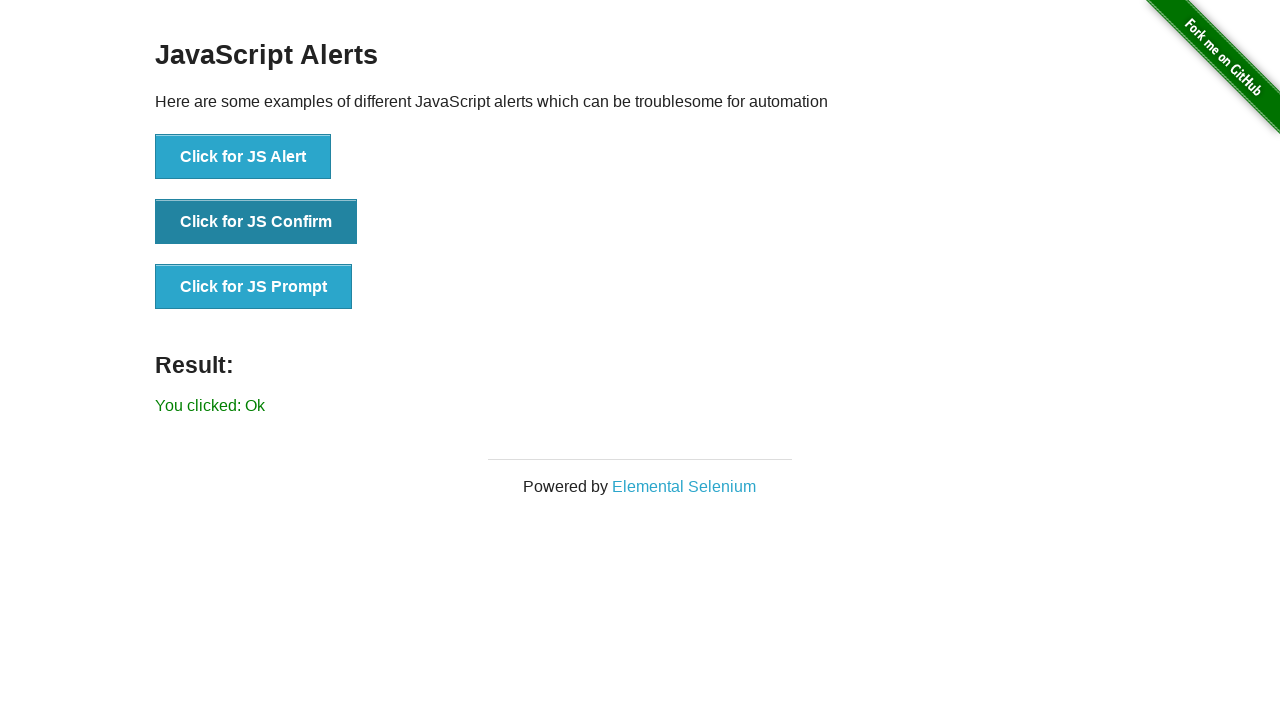

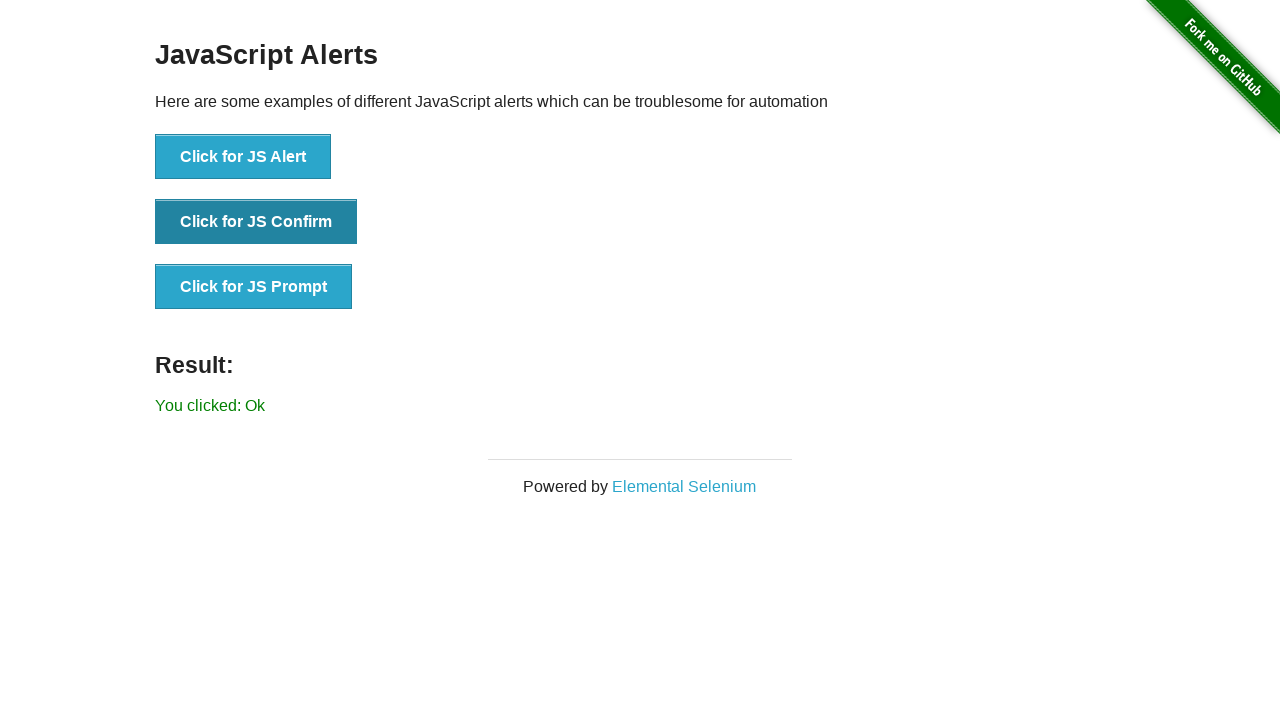